Tests a TodoMVC application by adding multiple todo items, marking one as complete, and filtering to view only active todos

Starting URL: https://demo.playwright.dev/todomvc

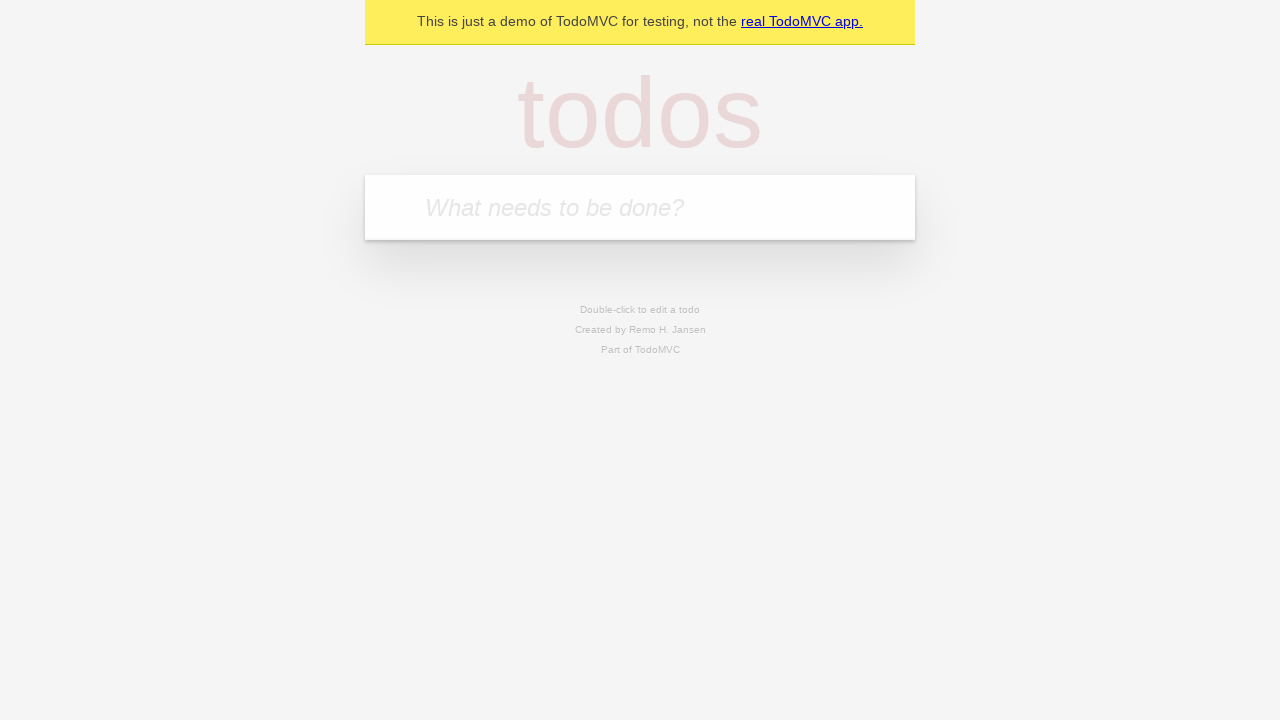

Filled new todo input with 'Get milk' on .new-todo
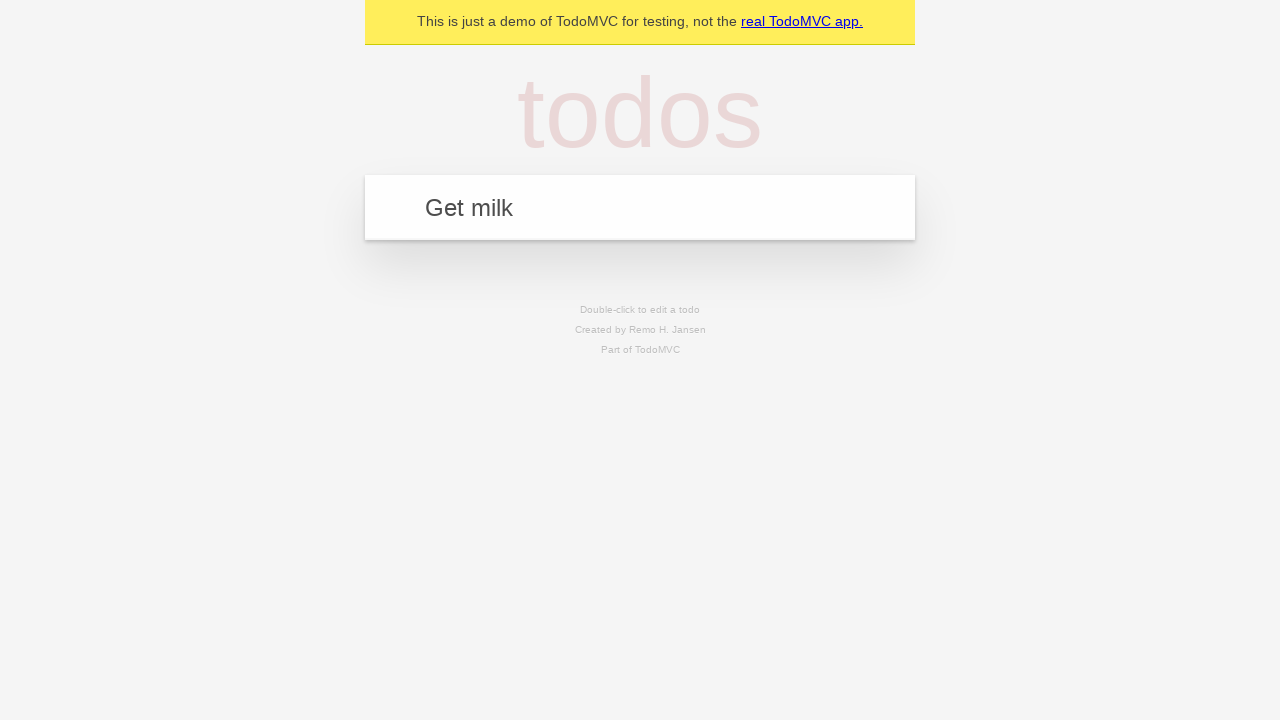

Pressed Enter to add first todo item on .new-todo
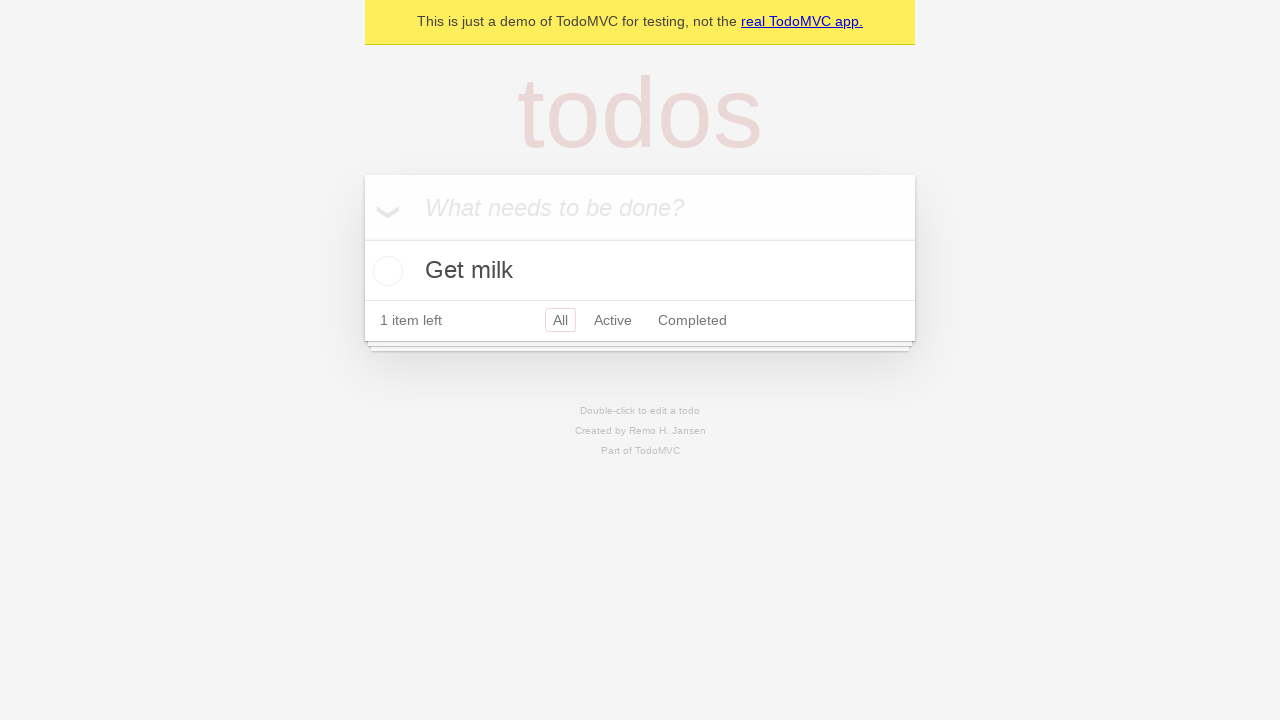

Filled new todo input with 'Collect Kids' on .new-todo
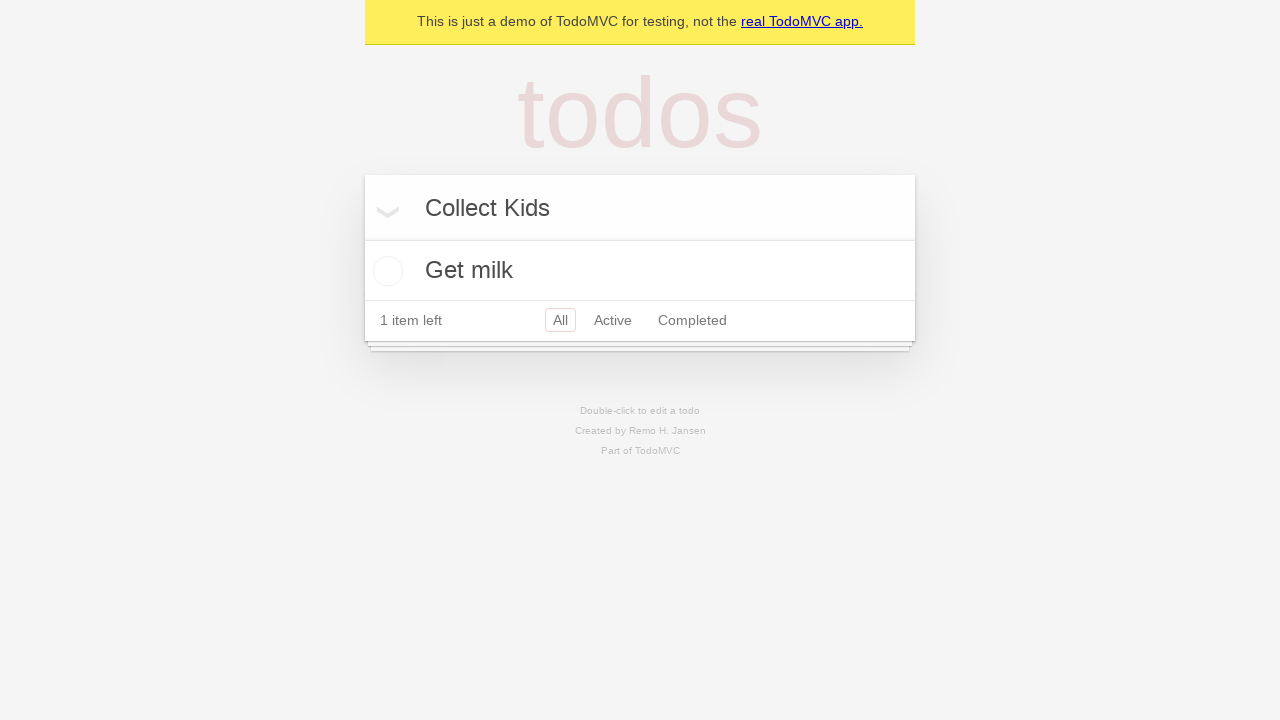

Pressed Enter to add second todo item on .new-todo
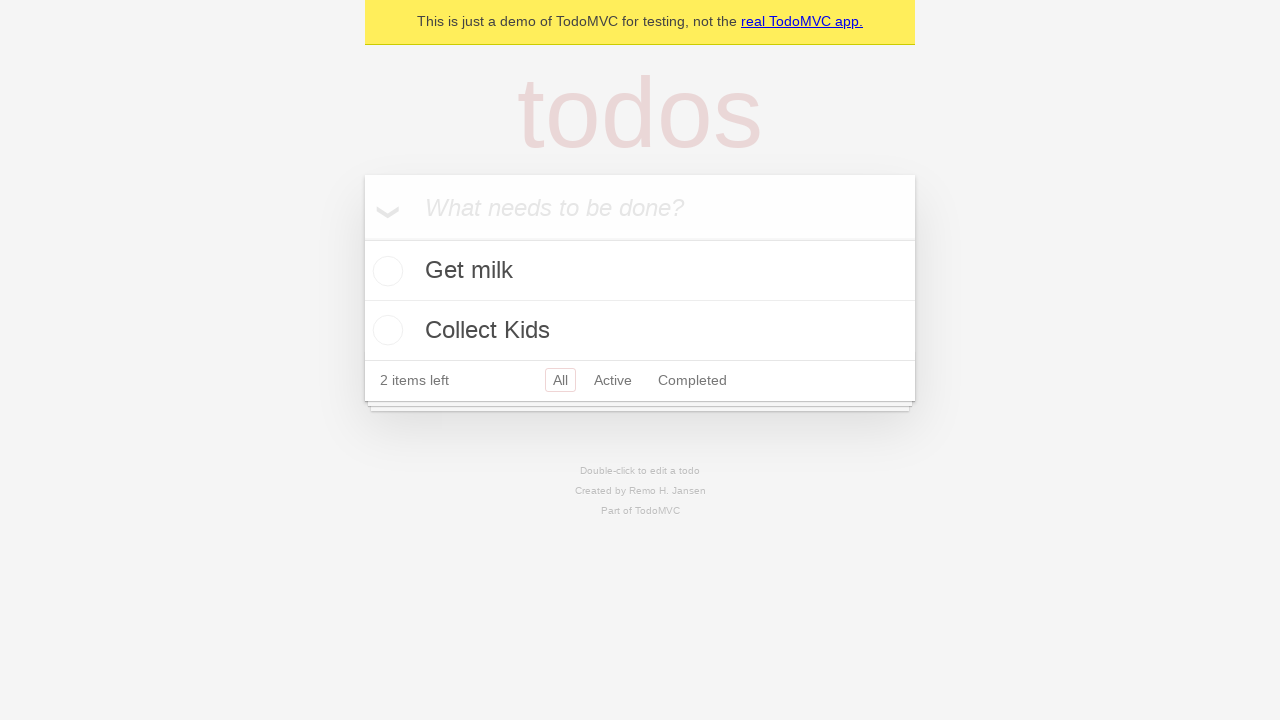

Filled new todo input with 'Go to Gym' on .new-todo
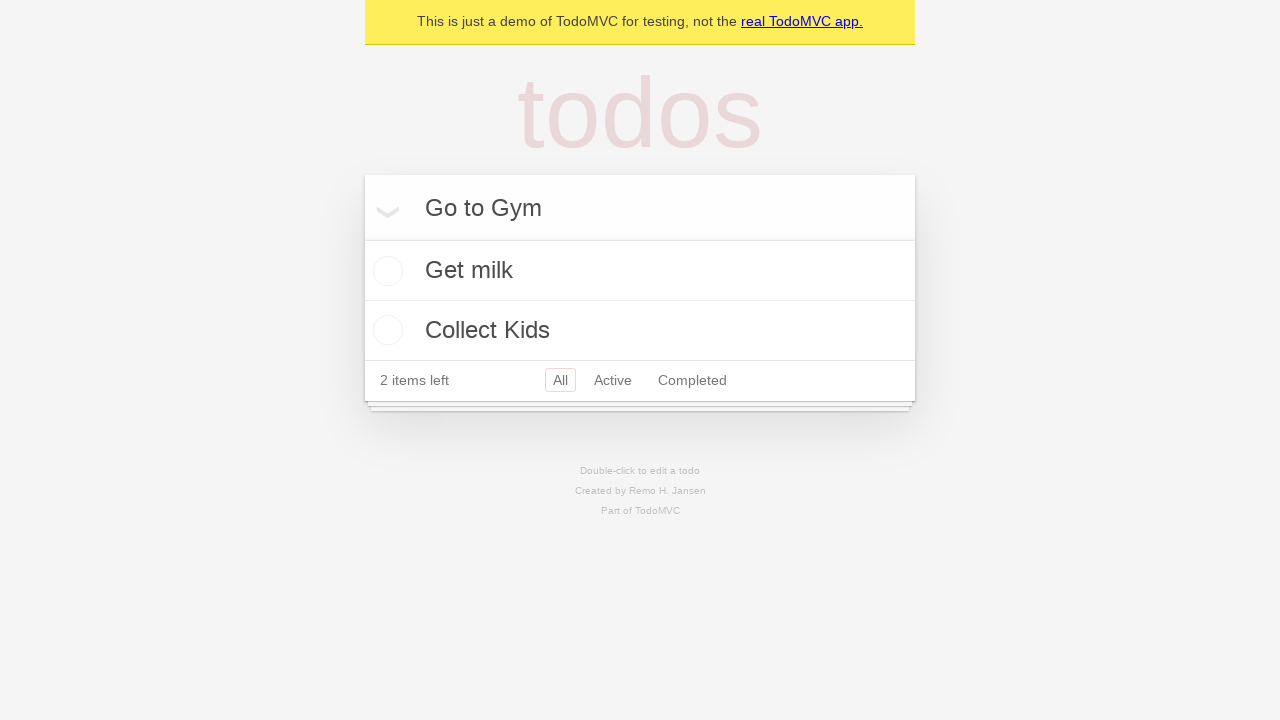

Pressed Enter to add third todo item on .new-todo
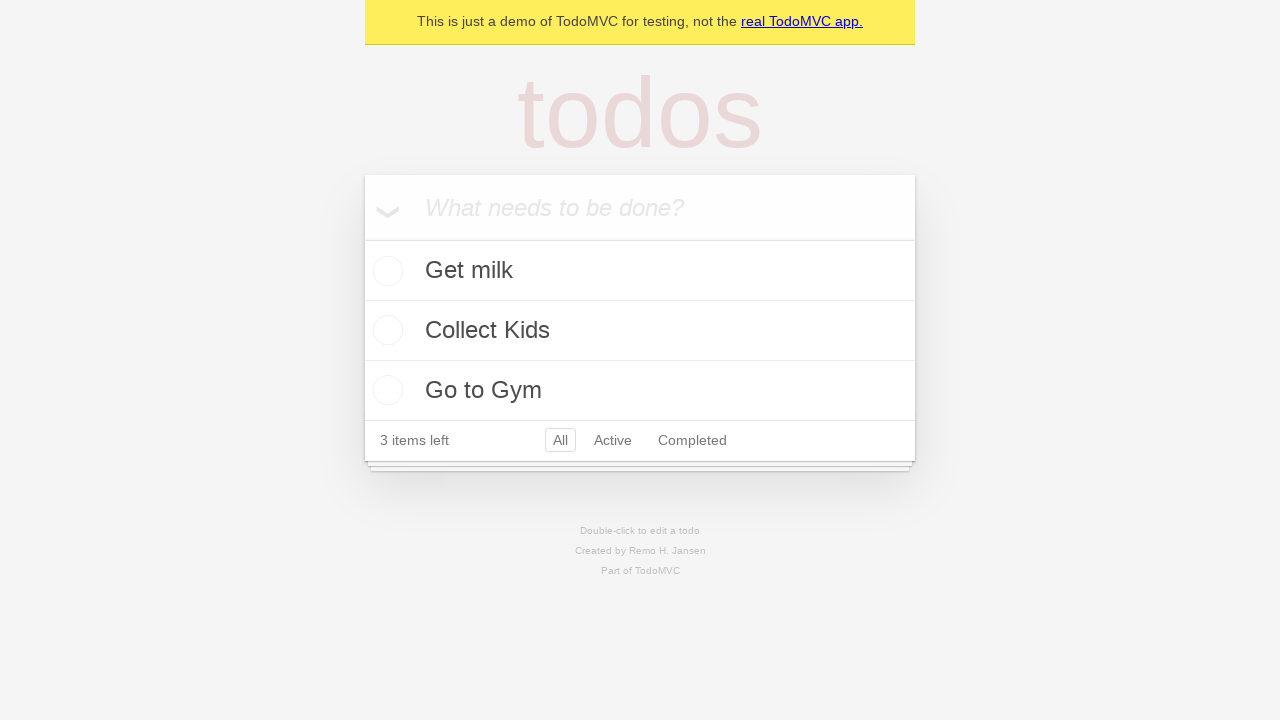

Located all toggle buttons for todo items
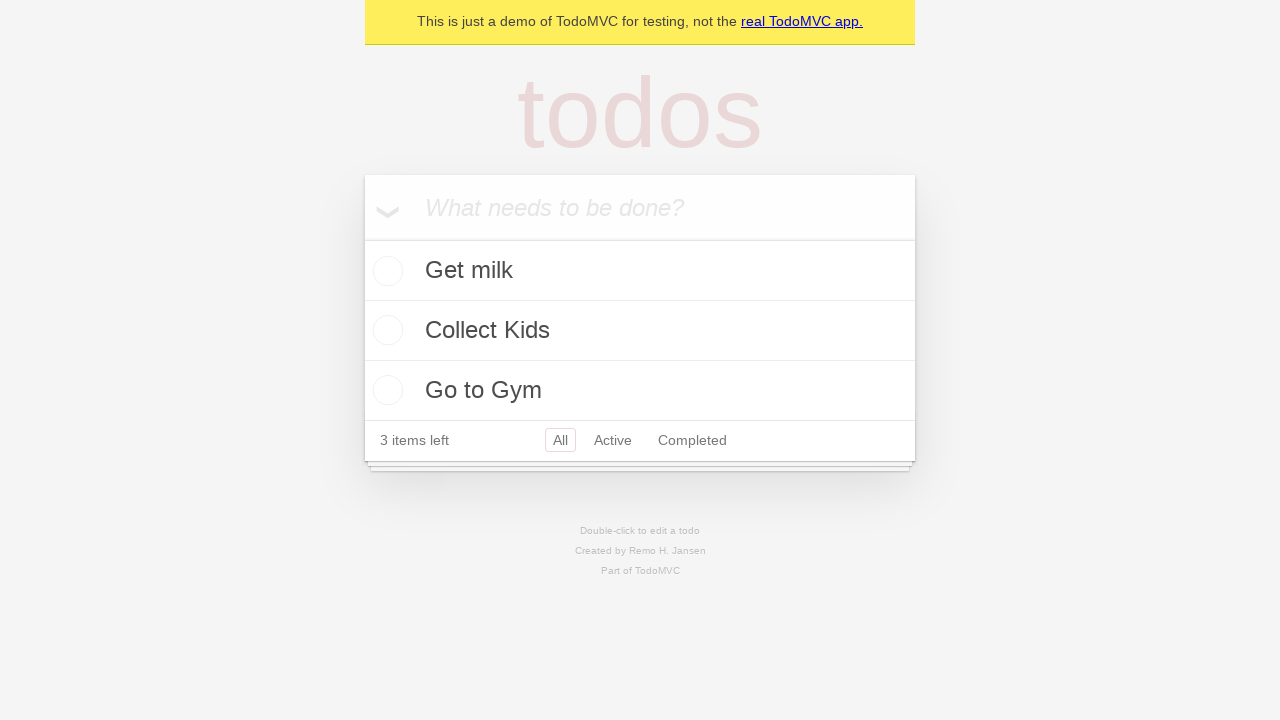

Clicked toggle button to mark second todo as completed at (385, 330) on .toggle >> nth=1
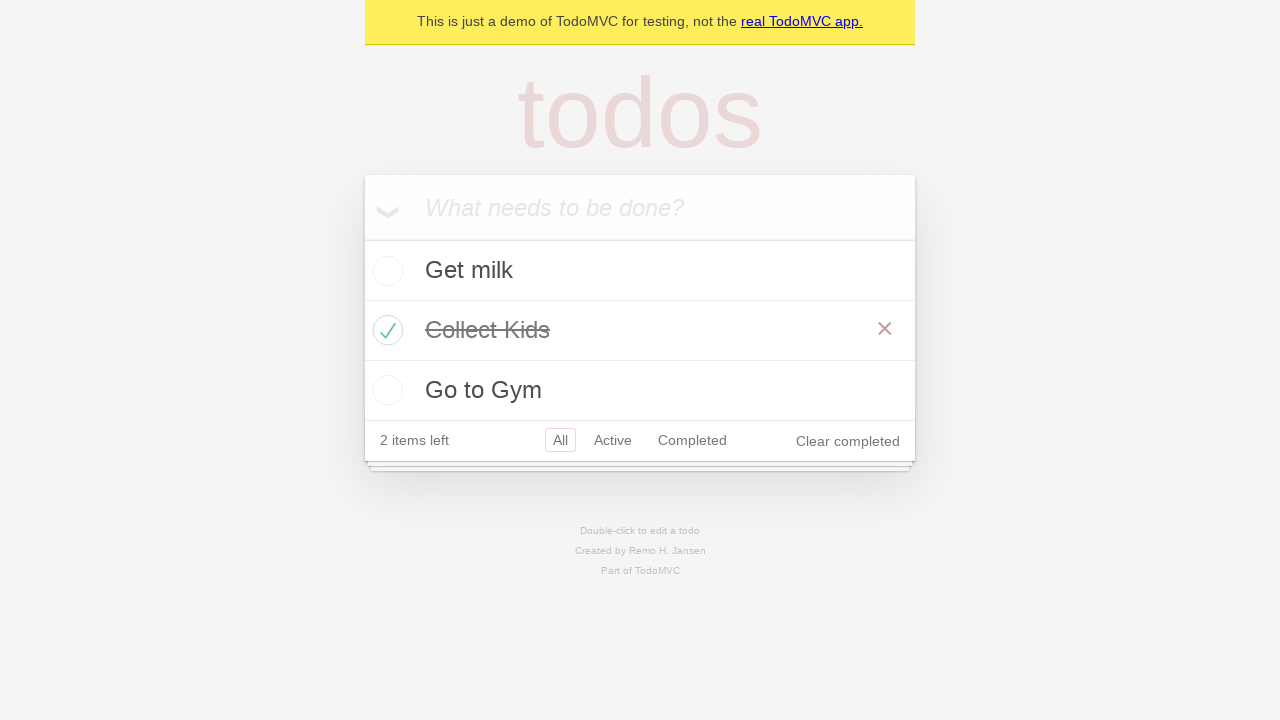

Clicked Active filter to show only active todos at (613, 440) on text=Active
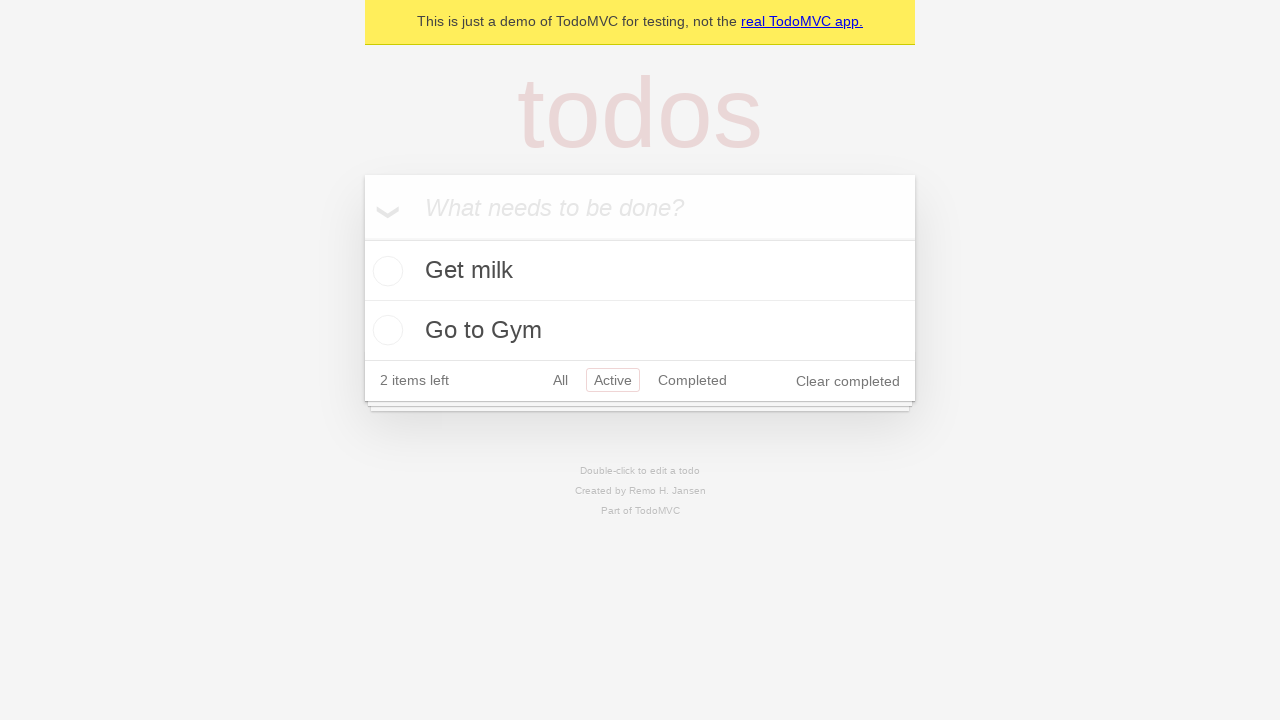

Verified that active todos are displayed
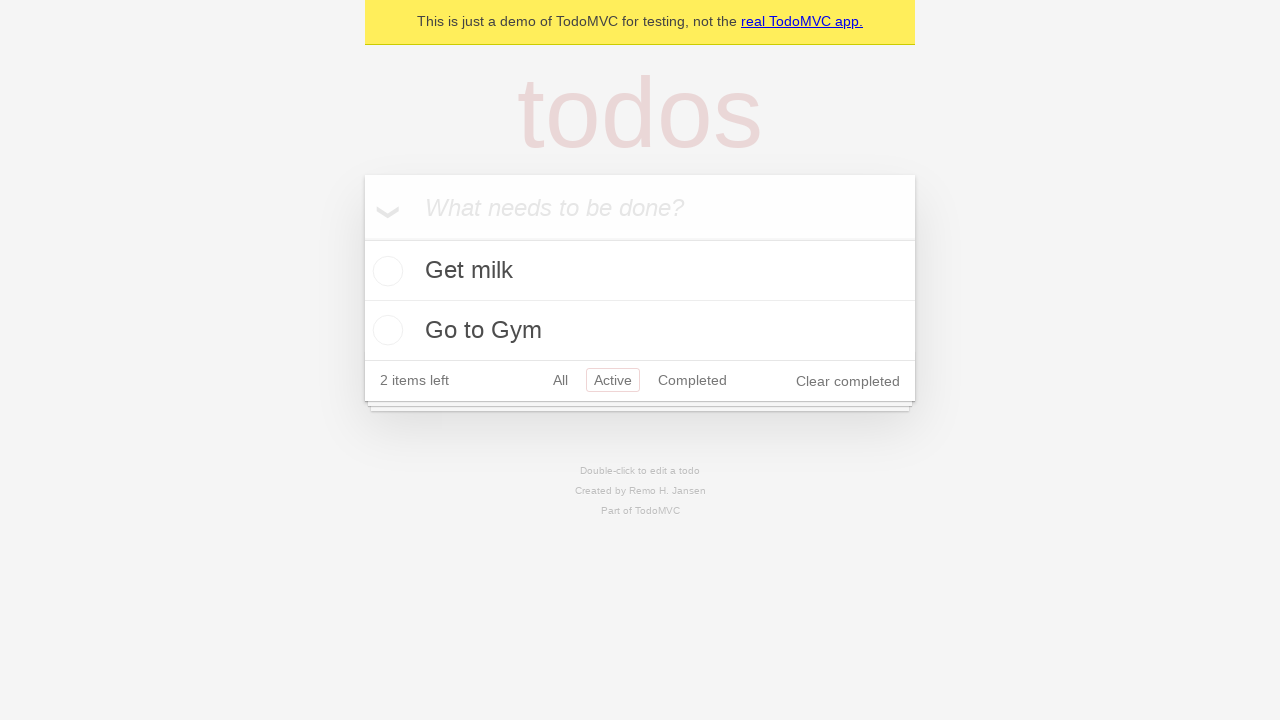

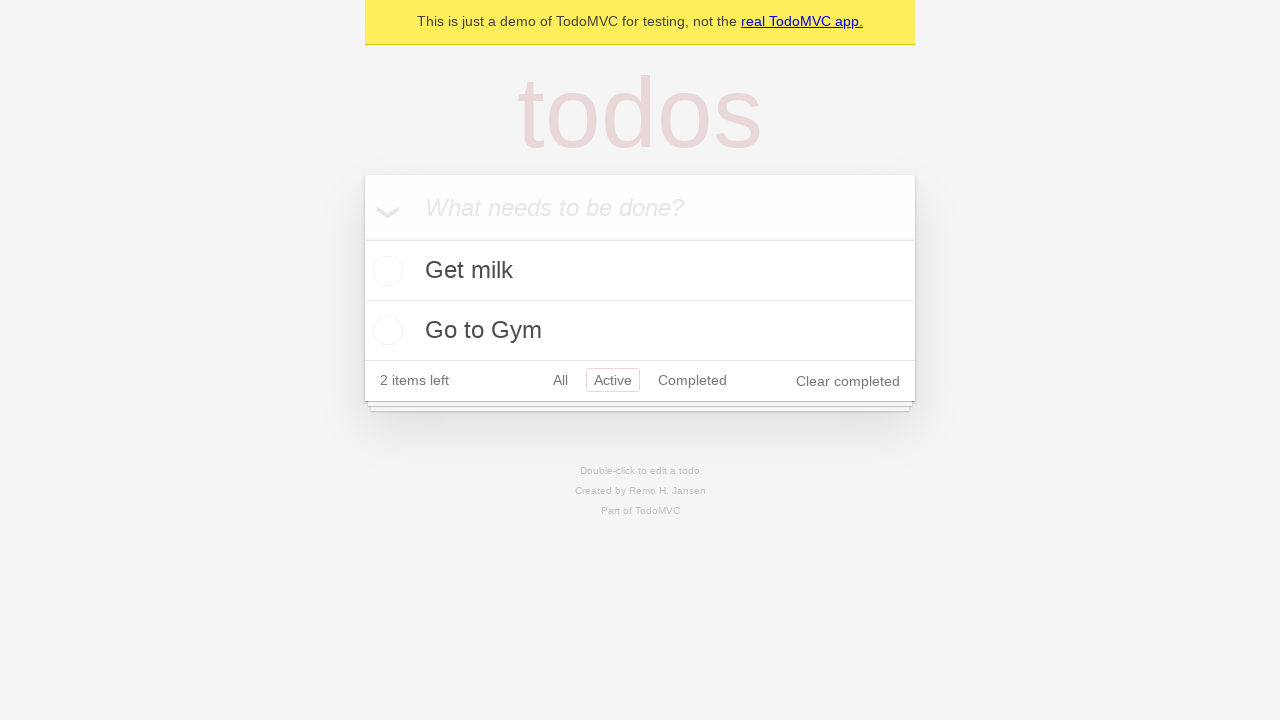